Tests a registration form by filling text fields, selecting radio buttons and checkboxes, handling dropdowns, and clicking links

Starting URL: http://www.theTestingWorld.com/testings

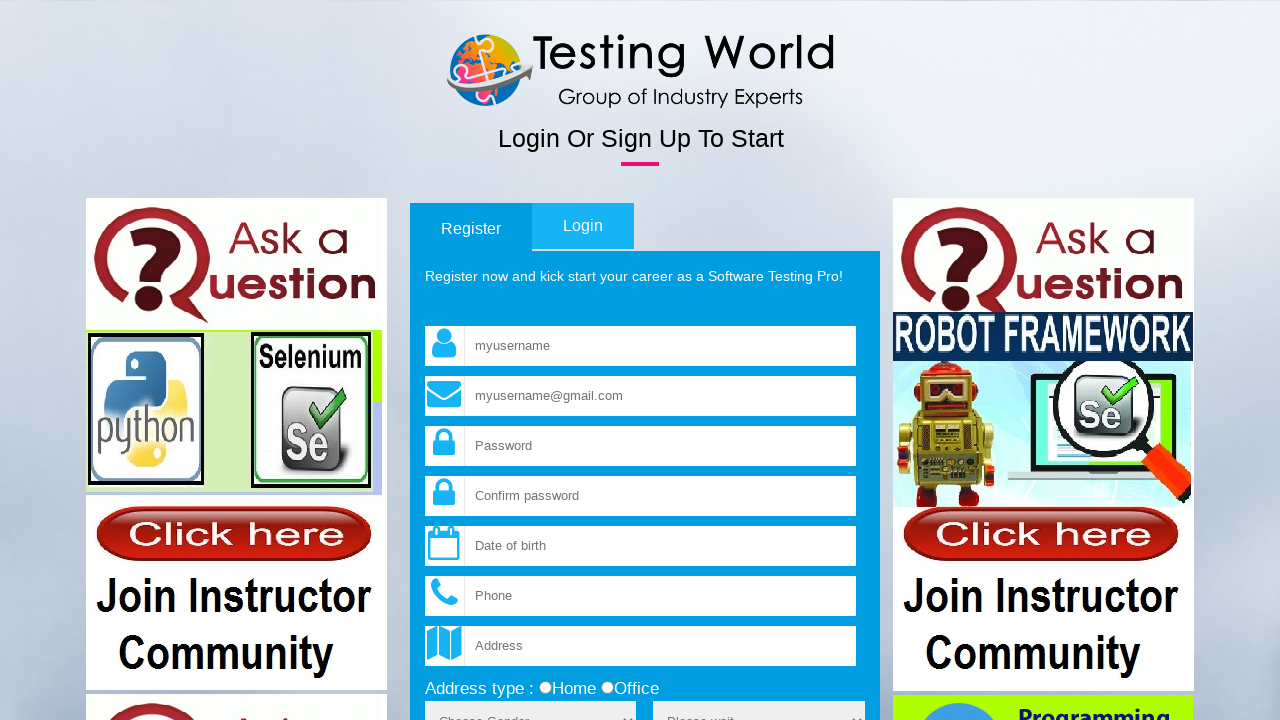

Filled username field with 'helloworld' on input[name='fld_username']
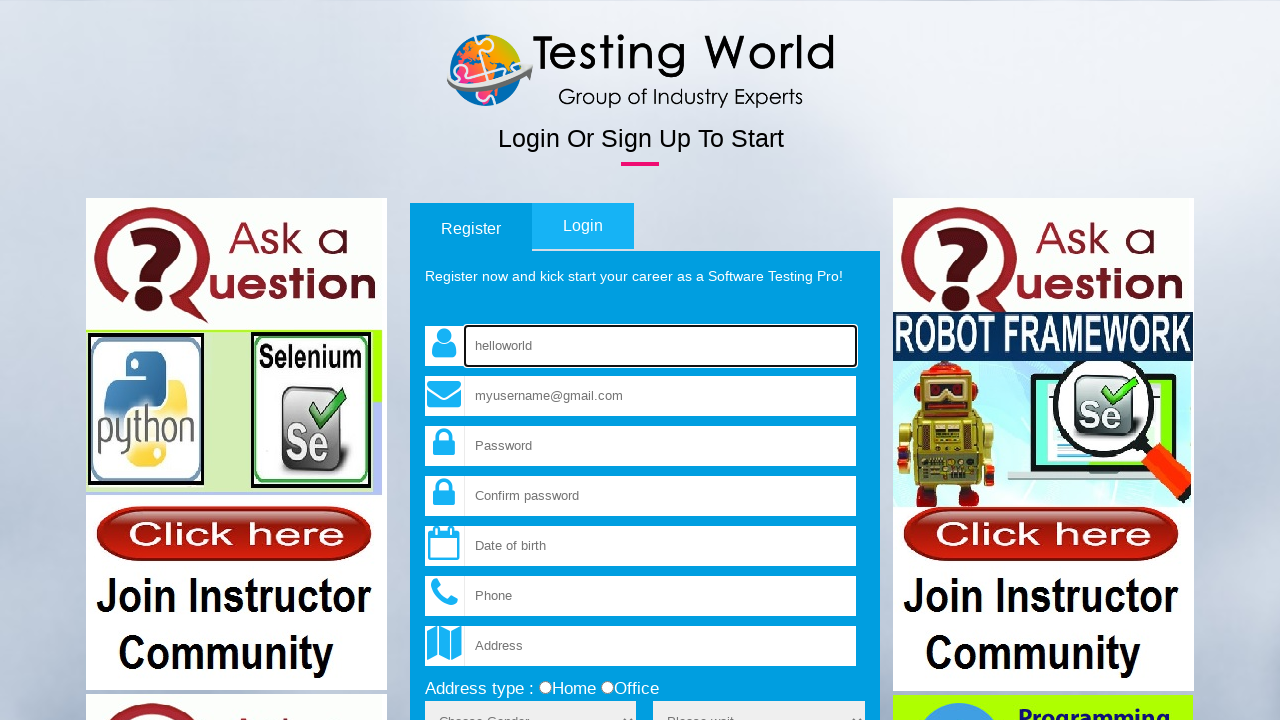

Filled email field with 'testuser347@gmail.com' on input[name='fld_email']
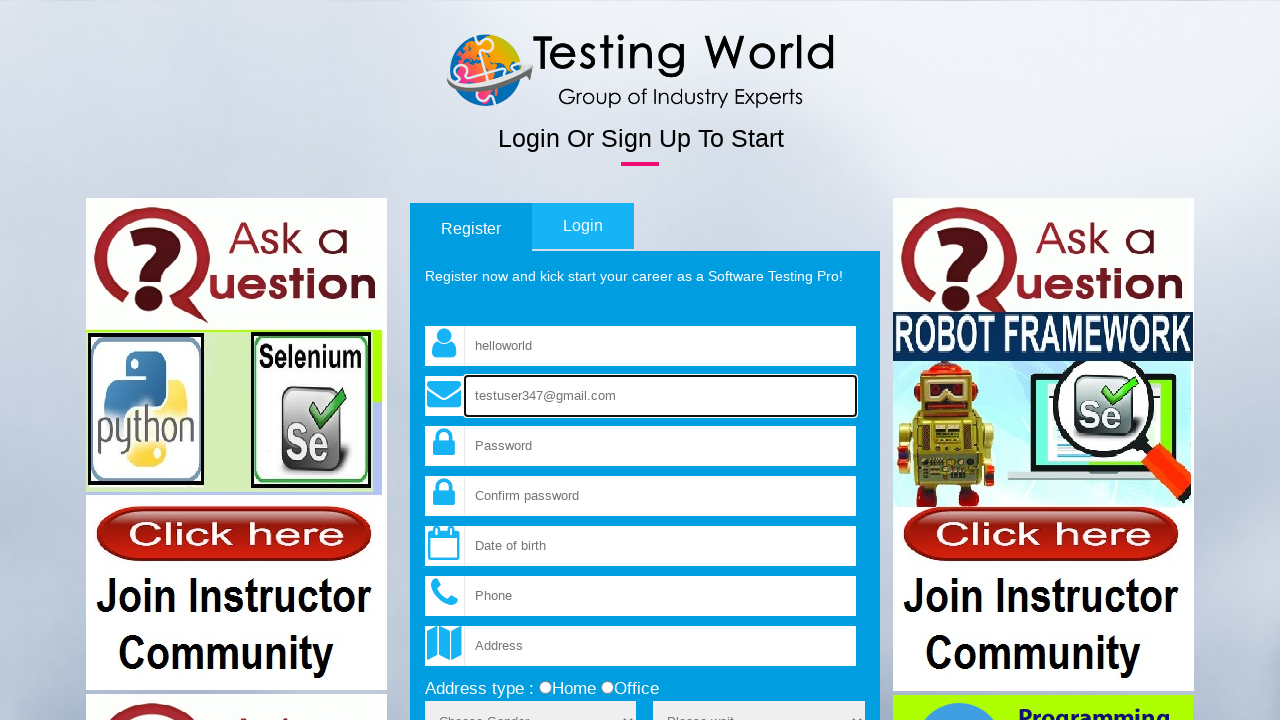

Filled password field with 'TestPass789' on input[name='fld_password']
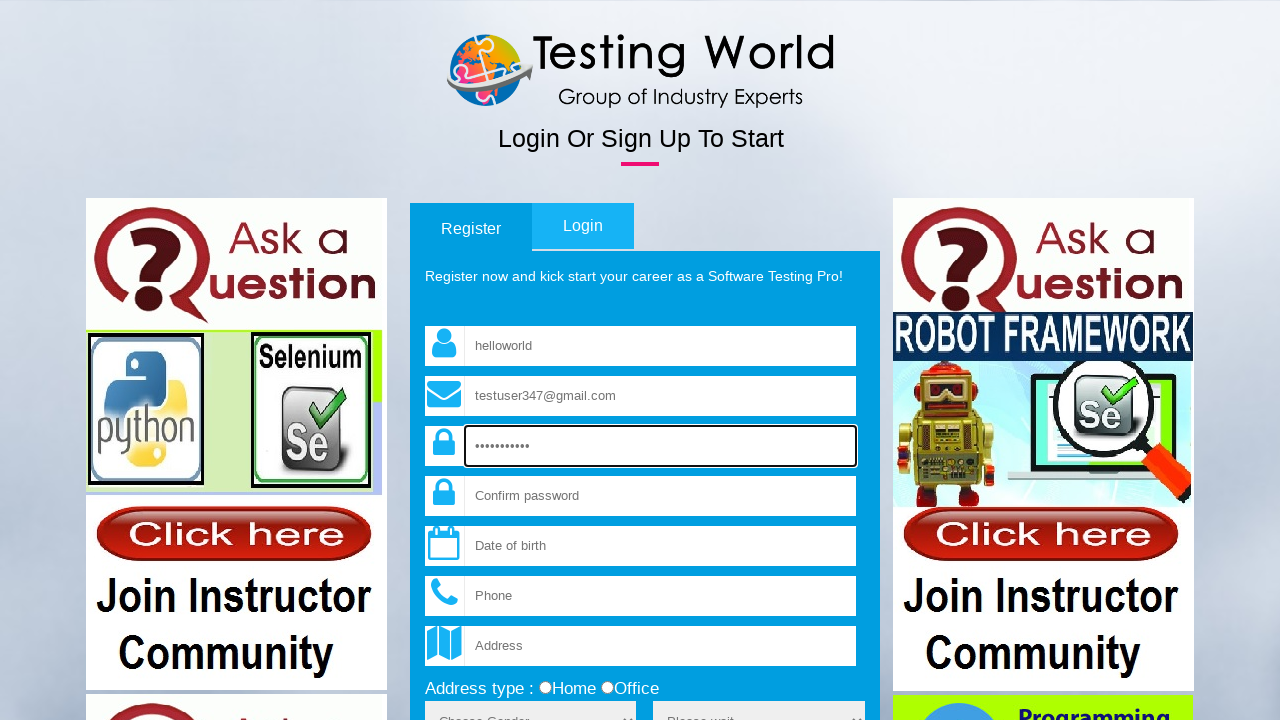

Filled confirm password field with 'TestPass789' on input[name='fld_cpassword']
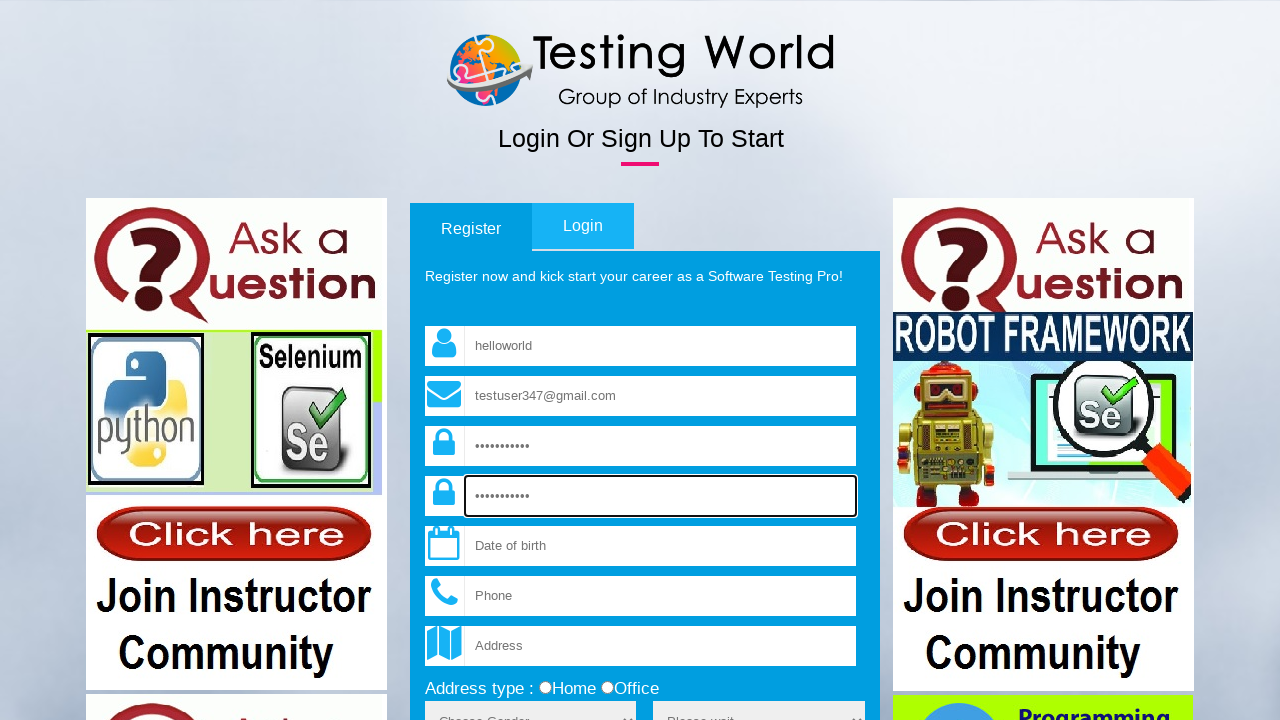

Updated username field to 'helloworldhelloworld123' on input[name='fld_username']
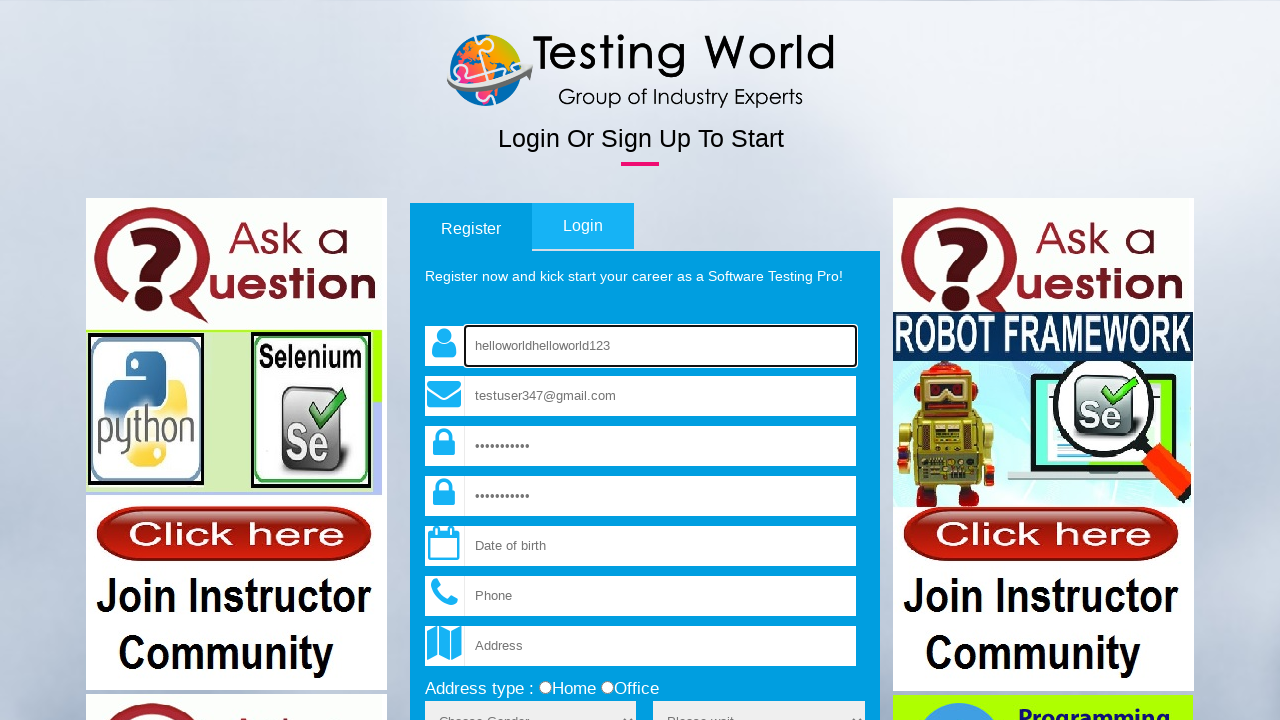

Cleared username field on input[name='fld_username']
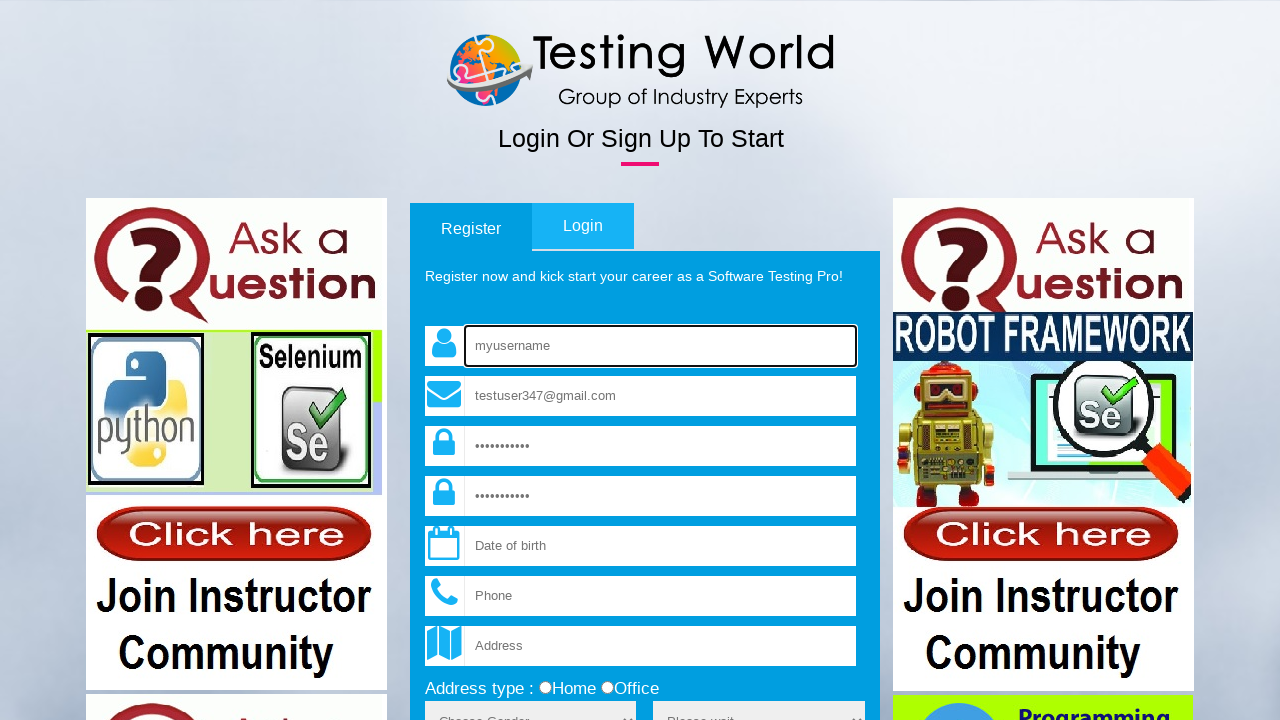

Filled username field with 'newuser456' on input[name='fld_username']
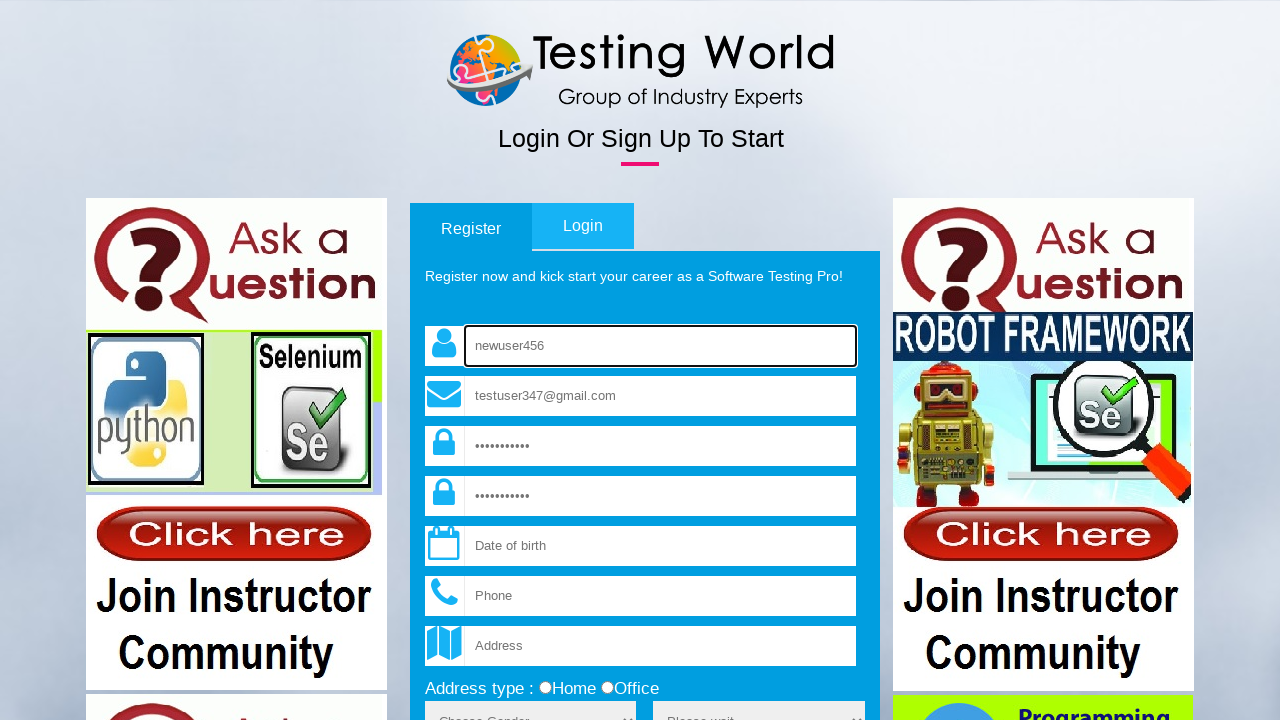

Selected 'home' radio button for address type at (545, 688) on xpath=//input[@value='home']
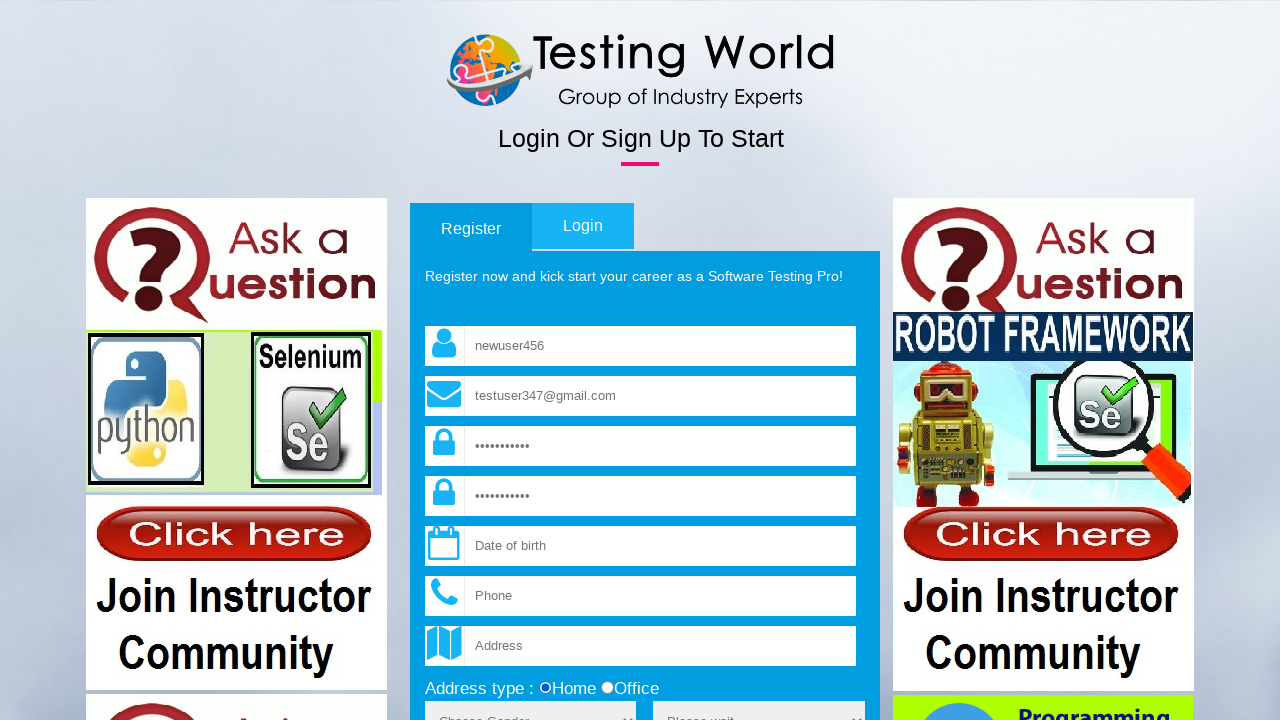

Checked terms and conditions checkbox at (431, 361) on input[name='terms']
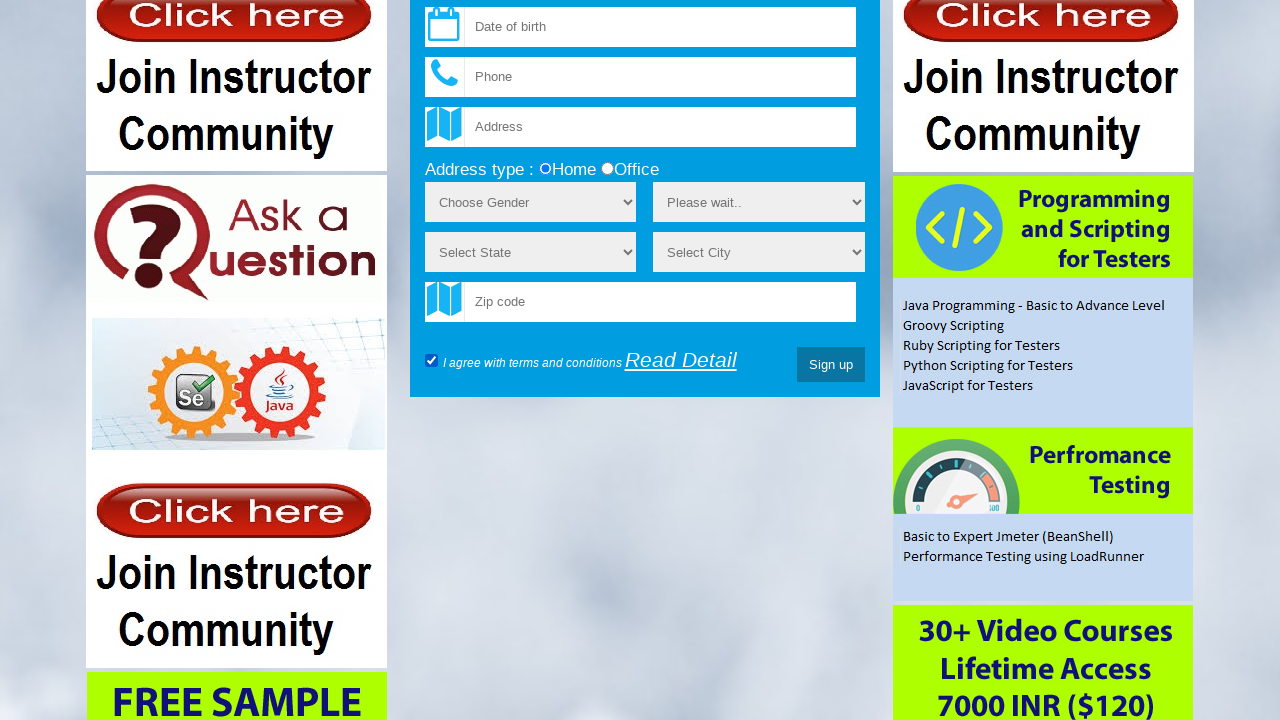

Clicked Sign Up button to submit registration form at (831, 365) on xpath=//input[@type='submit']
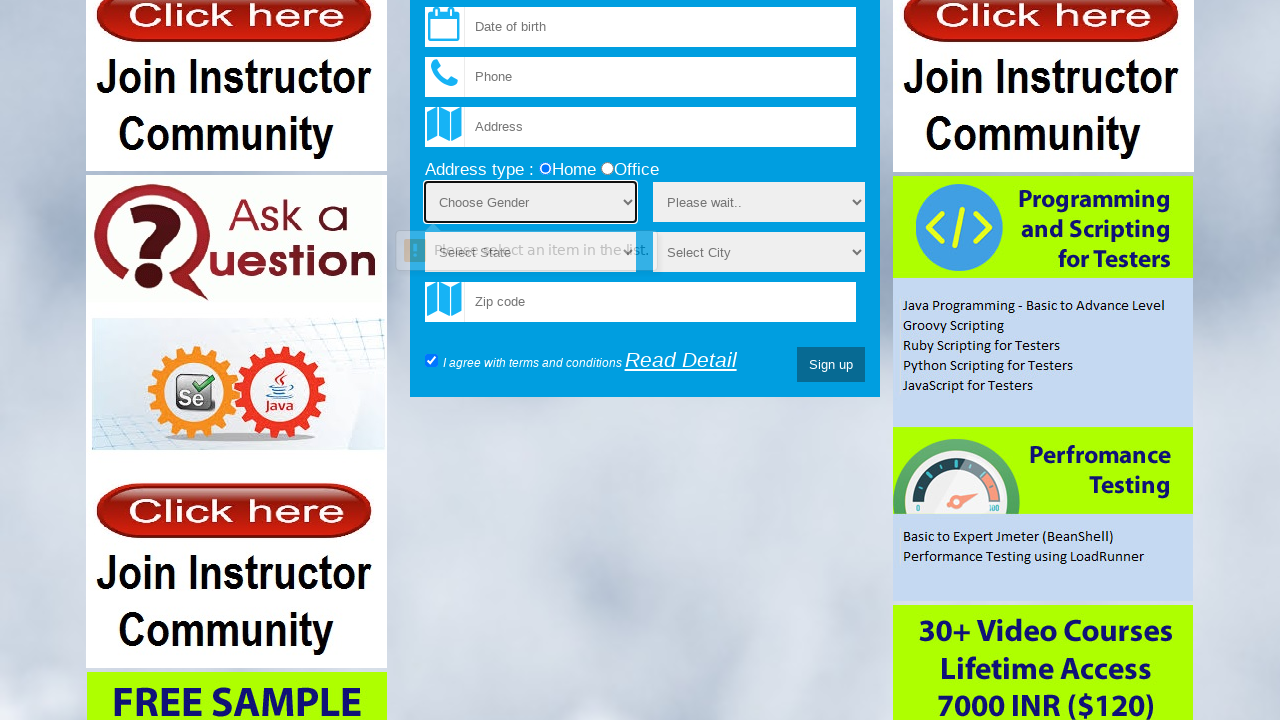

Clicked 'Read Detail' link at (681, 360) on text=Read Detail
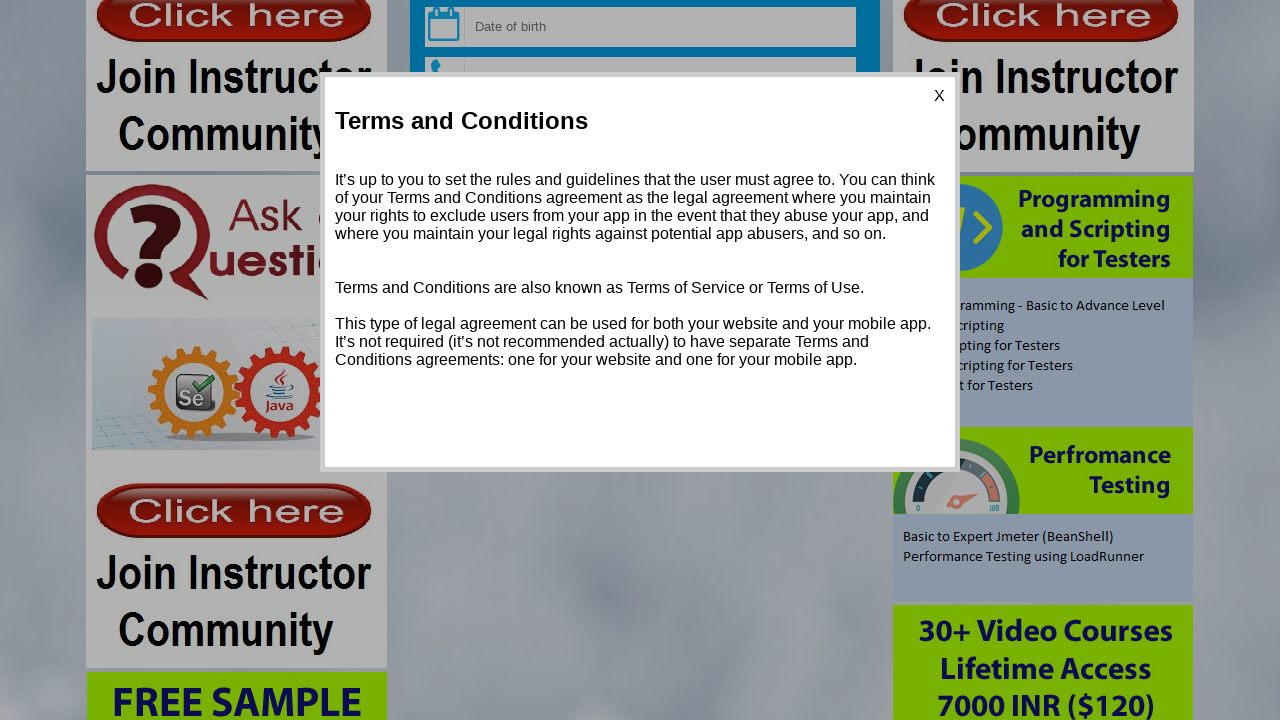

Modal dialog loaded with close button
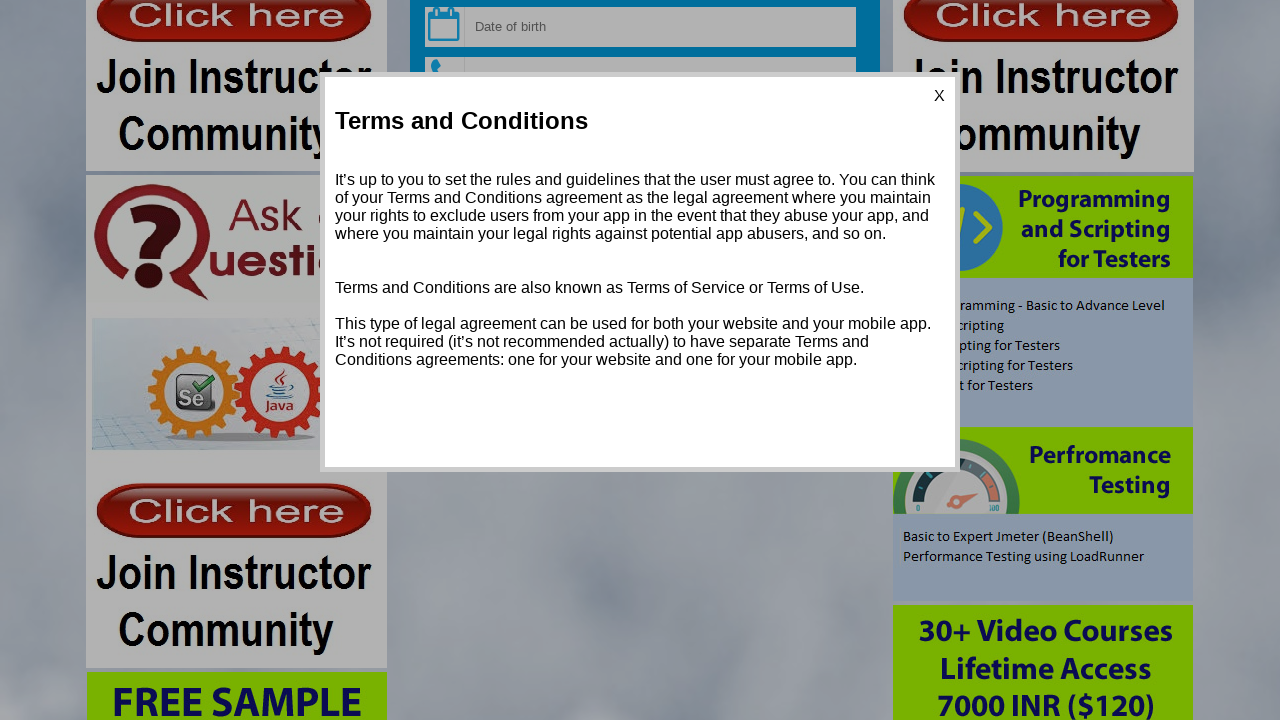

Closed the modal dialog at (940, 96) on .close
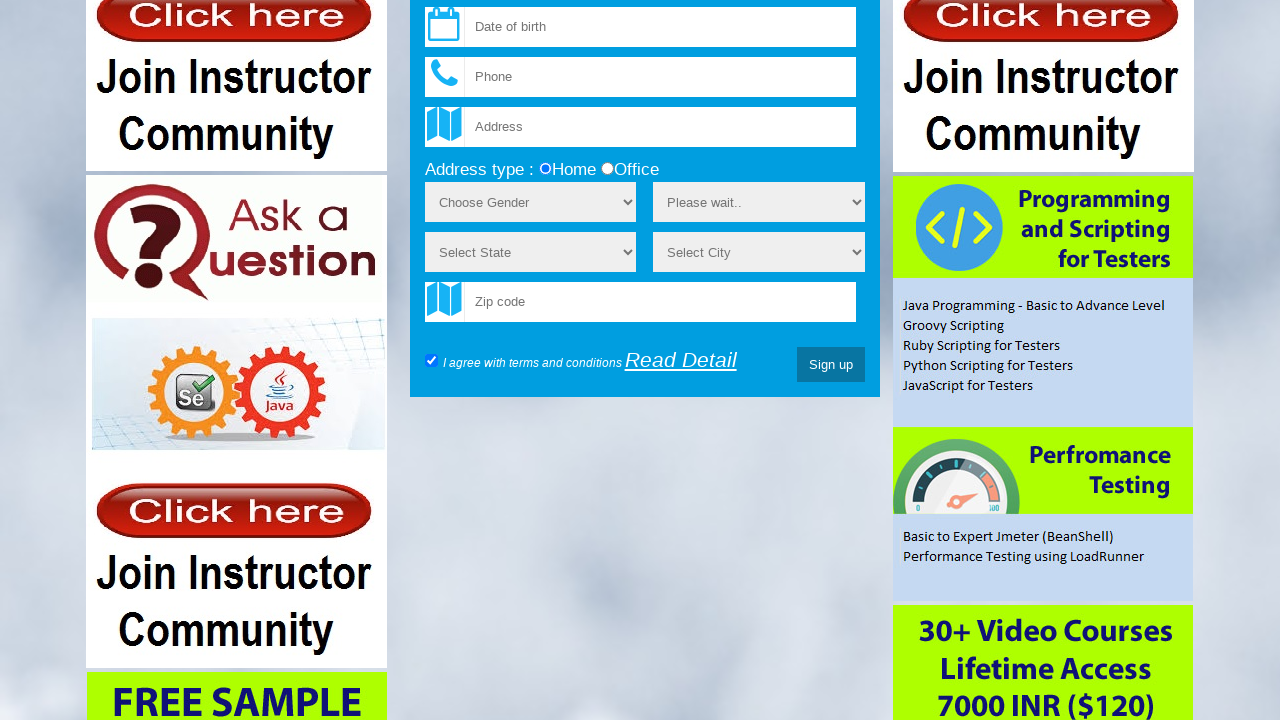

Selected 'Female' from sex dropdown on select[name='sex']
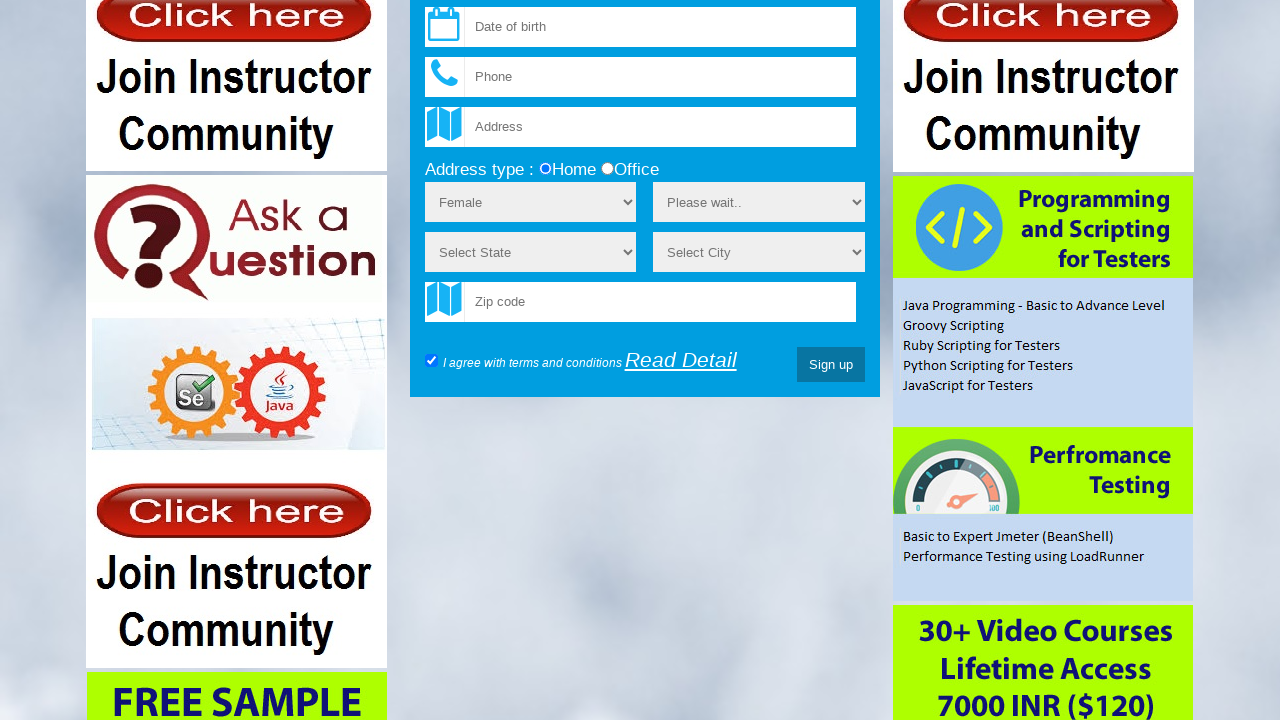

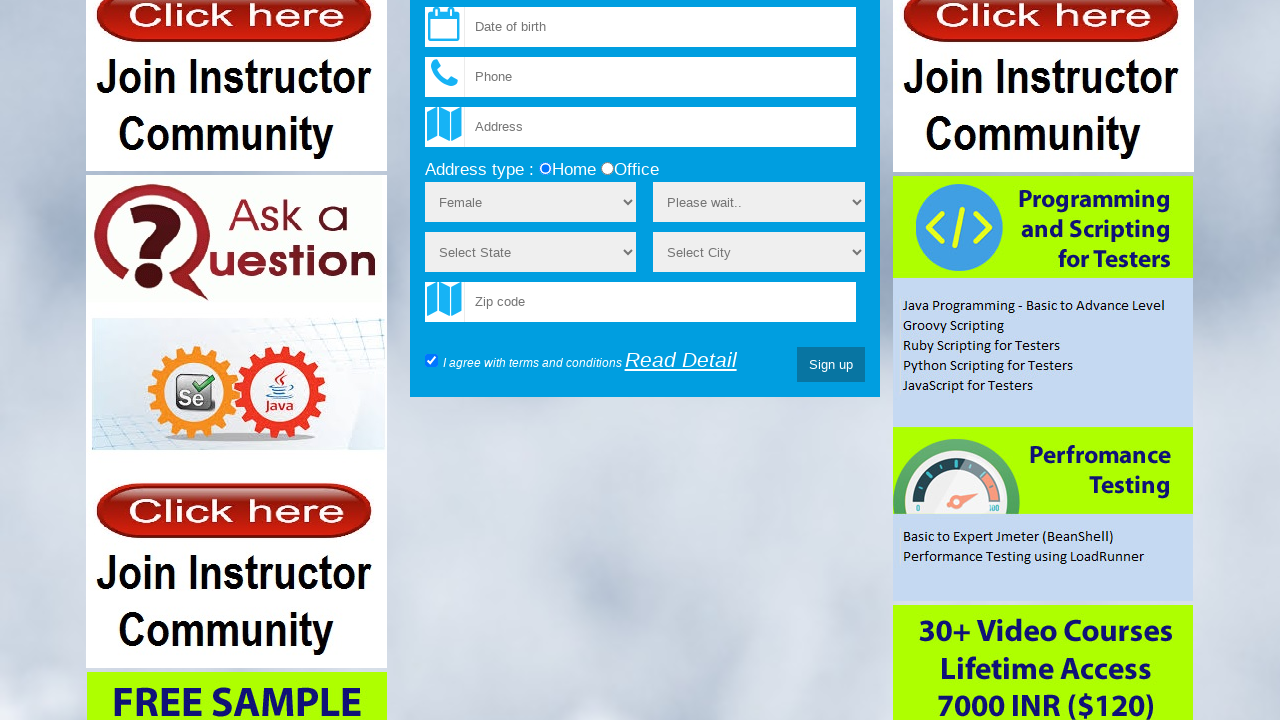